Navigates to the RedBus travel booking website and waits for the page to fully load

Starting URL: https://www.redbus.in/

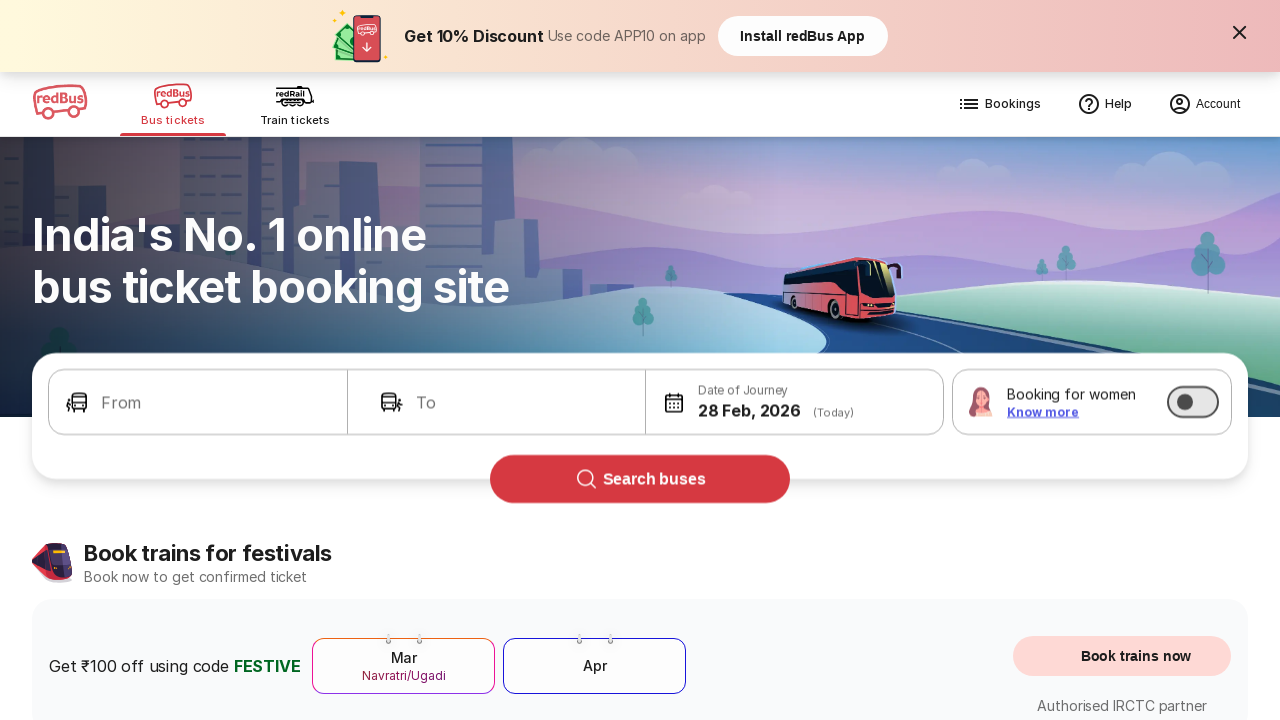

Navigated to RedBus travel booking website
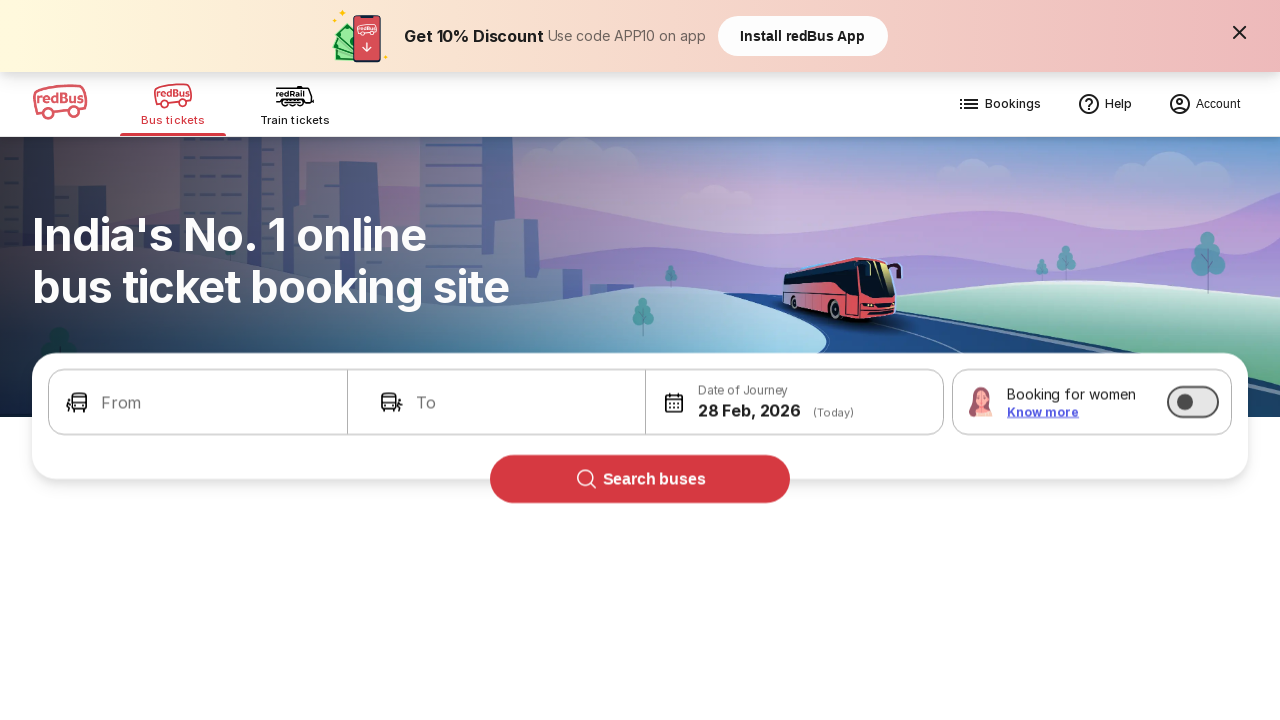

Page fully loaded - networkidle state reached
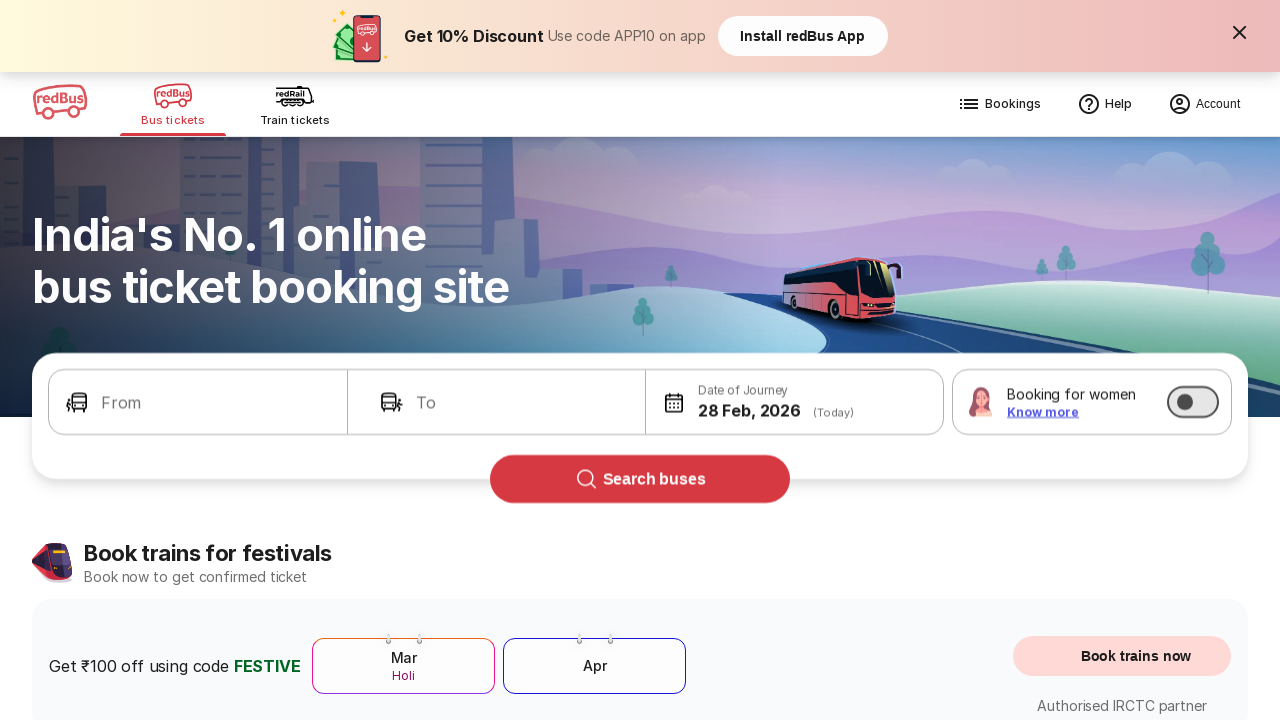

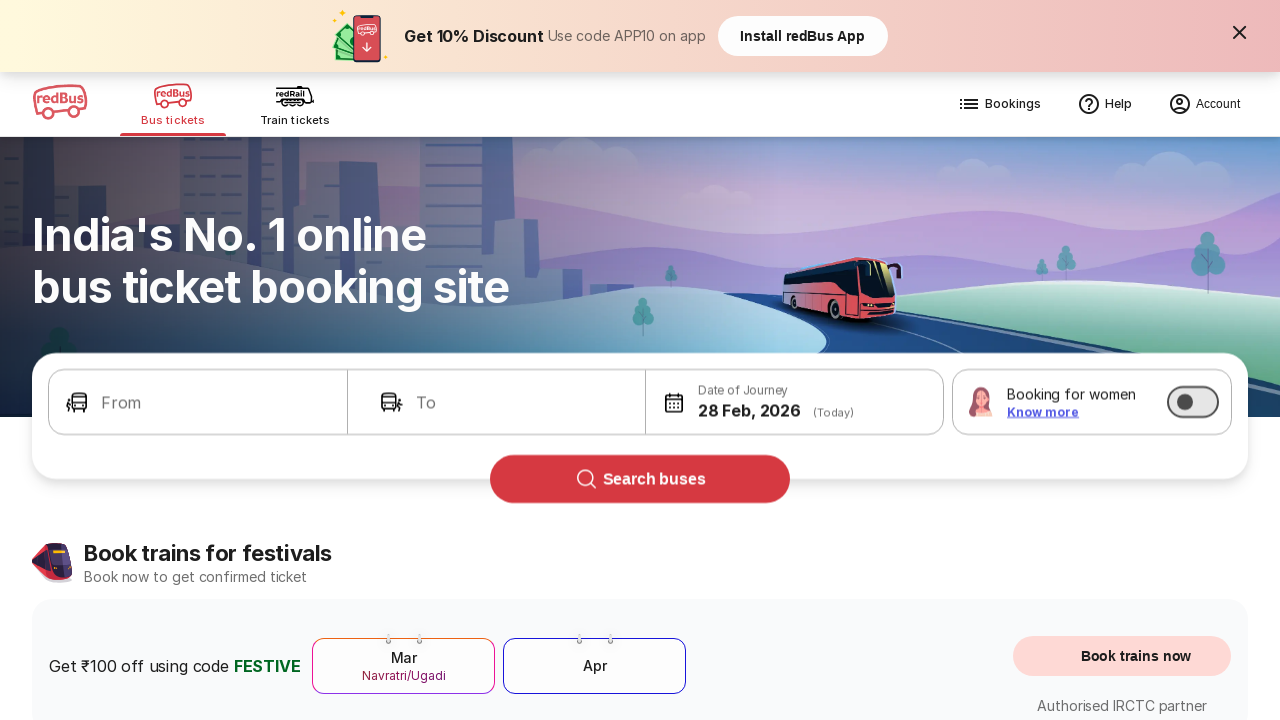